Tests slider functionality by dragging the slider element 100 pixels to the right and verifying the resulting value

Starting URL: https://practice-automation.com/slider/

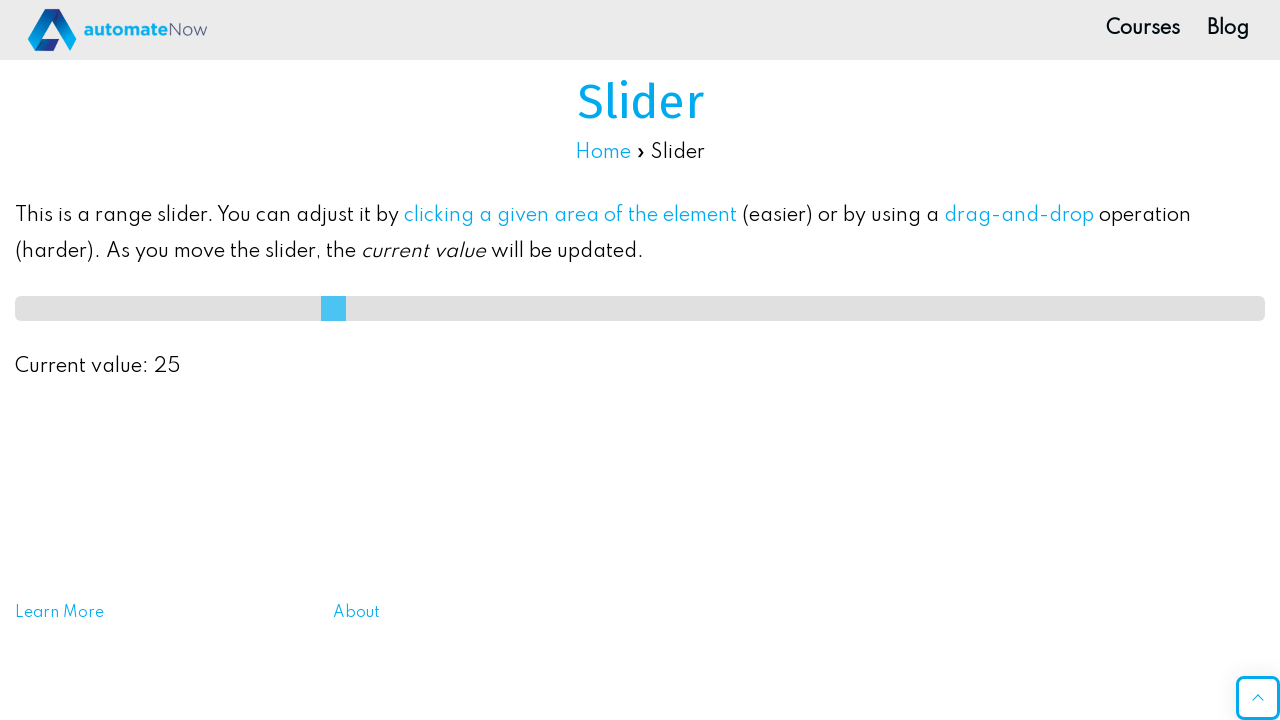

Located slider element with id 'slideMe'
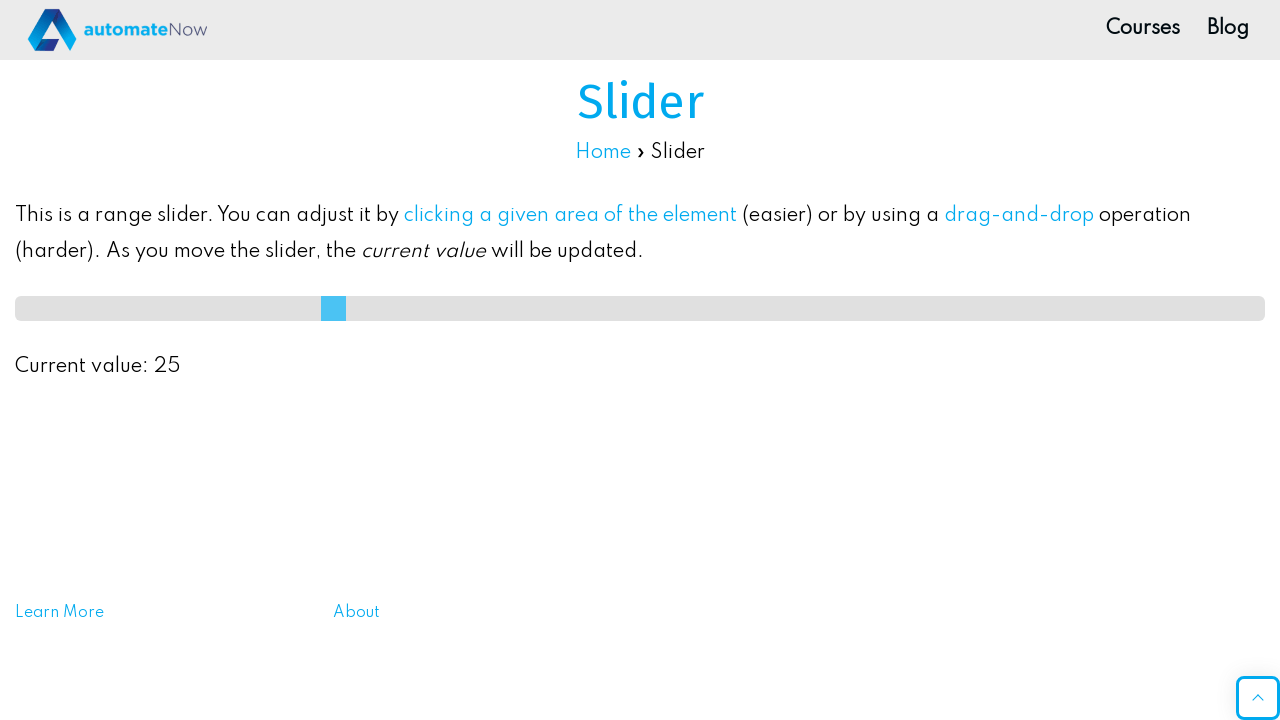

Slider element is now visible
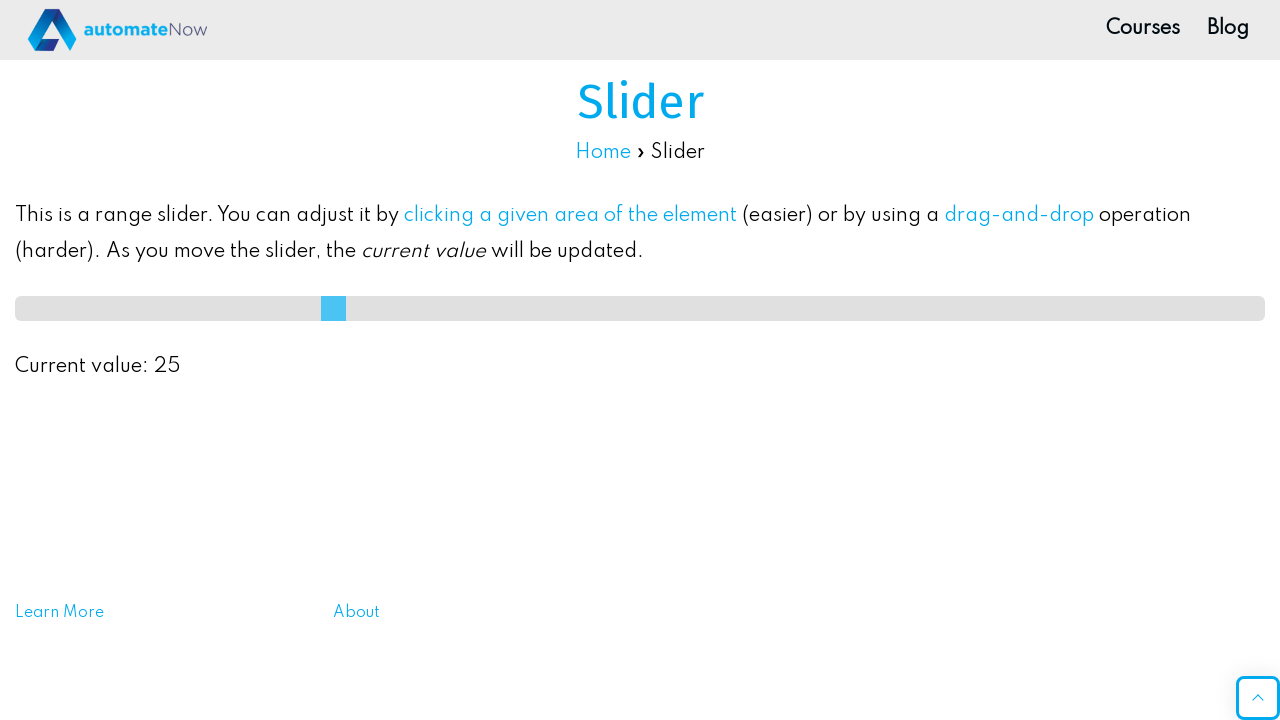

Retrieved slider bounding box for drag operation
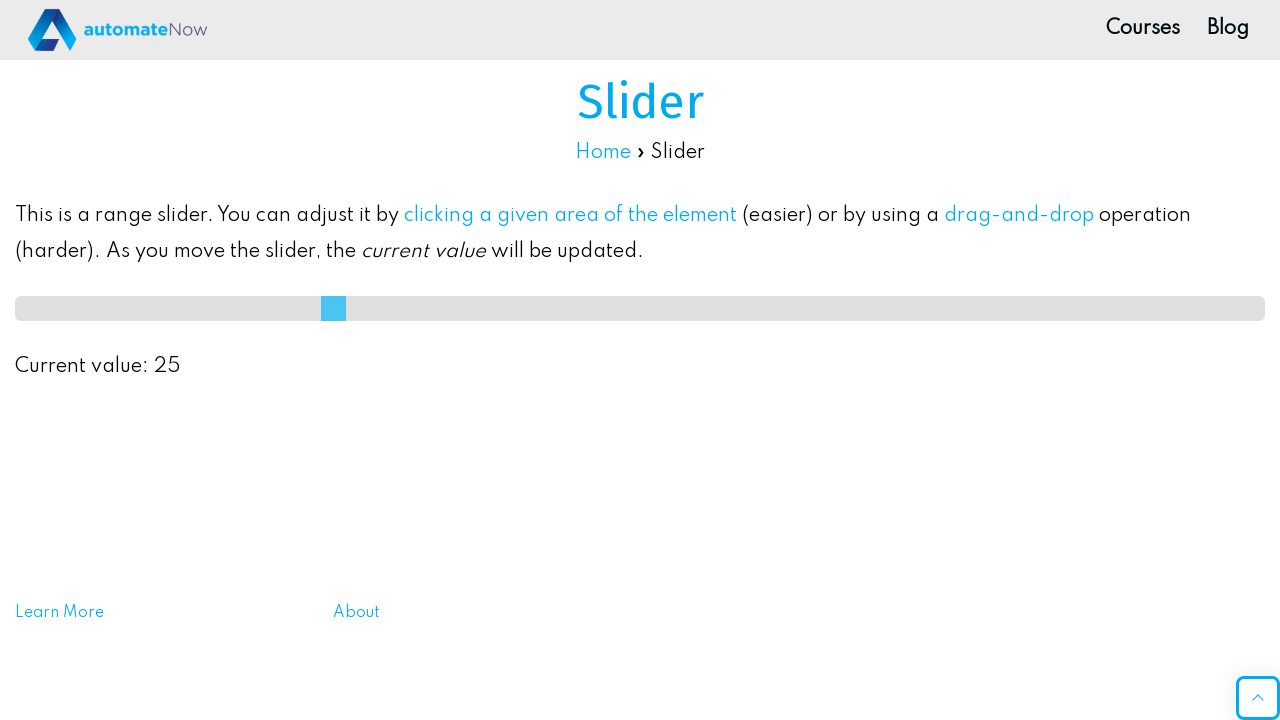

Moved mouse to center of slider element at (640, 308)
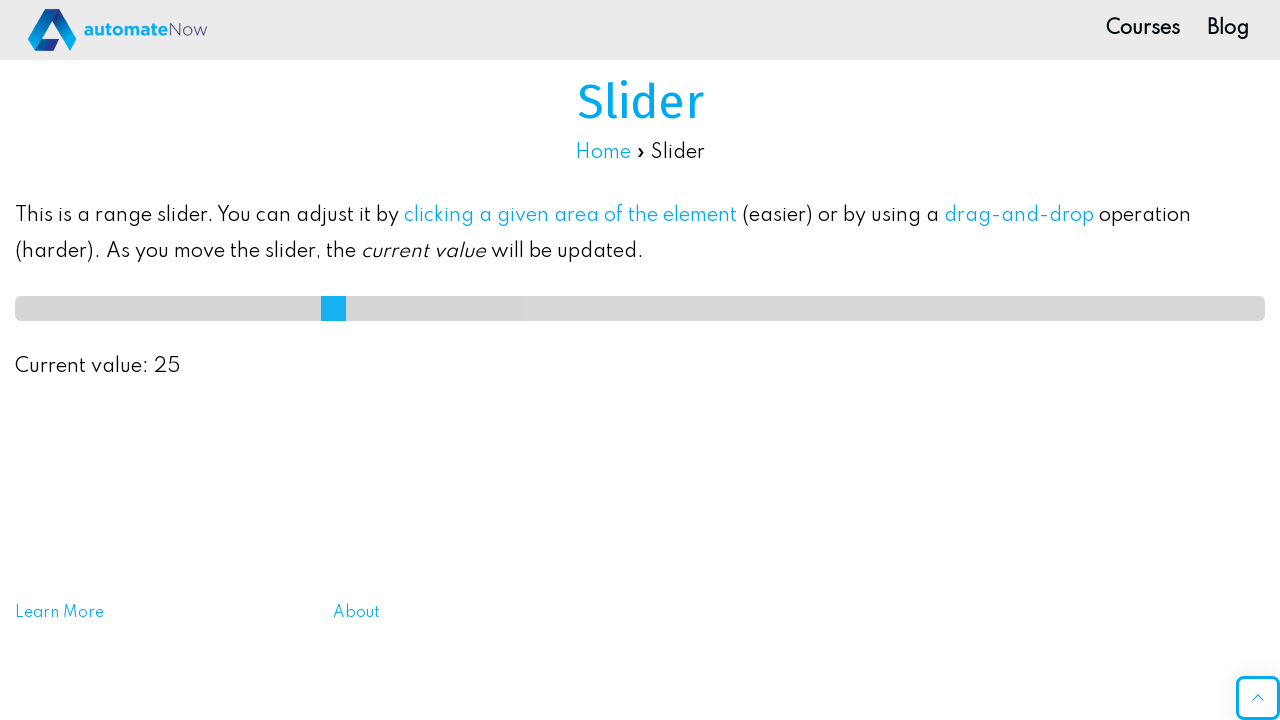

Mouse button pressed down on slider at (640, 308)
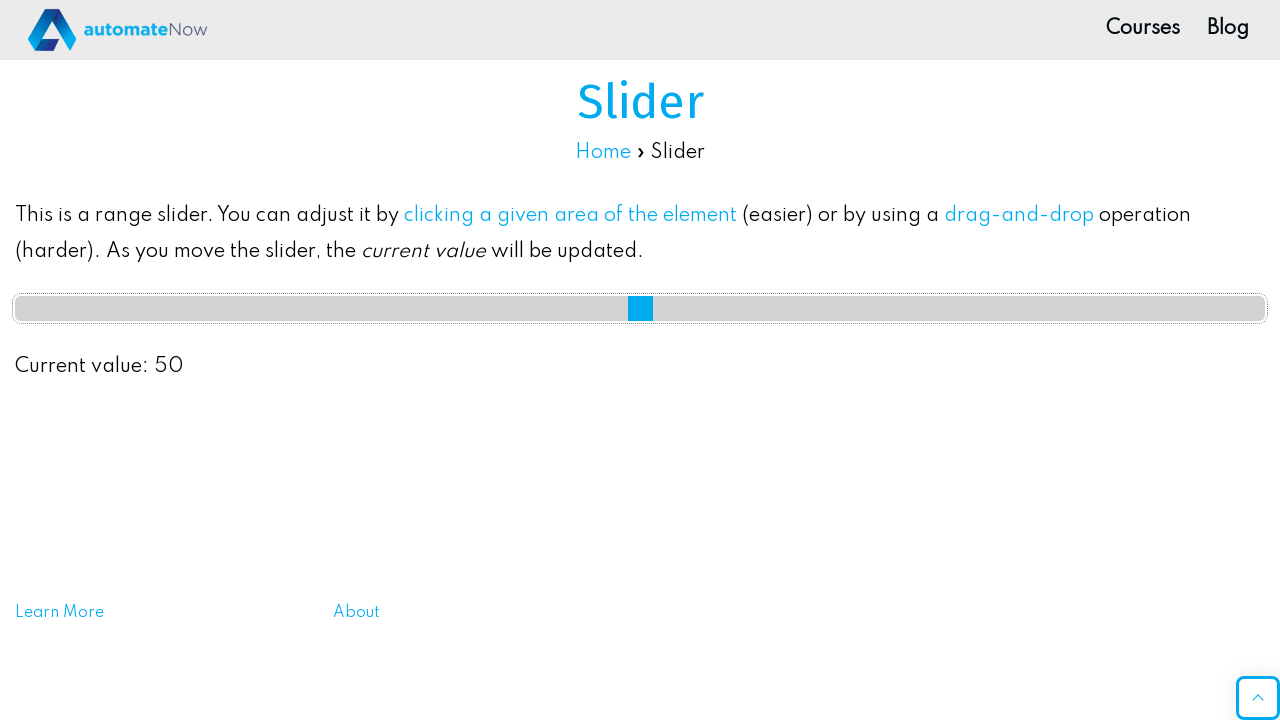

Dragged slider 100 pixels to the right at (740, 308)
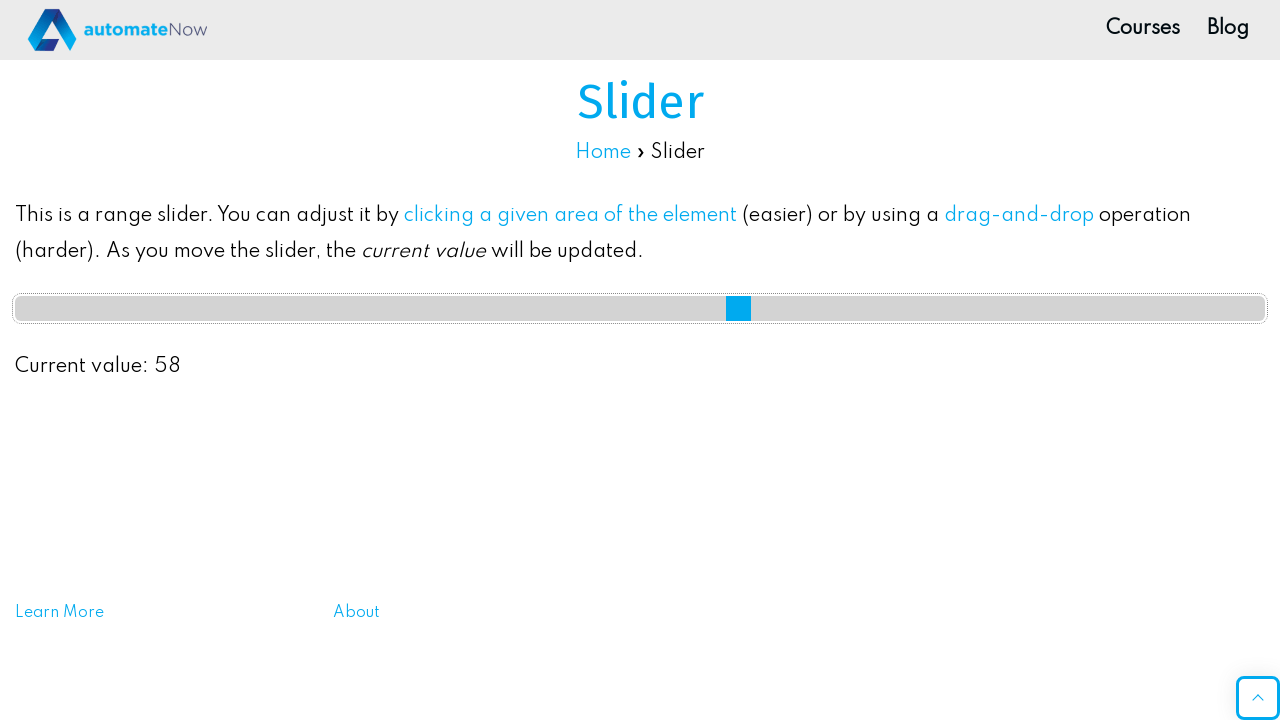

Mouse button released, slider drag completed at (740, 308)
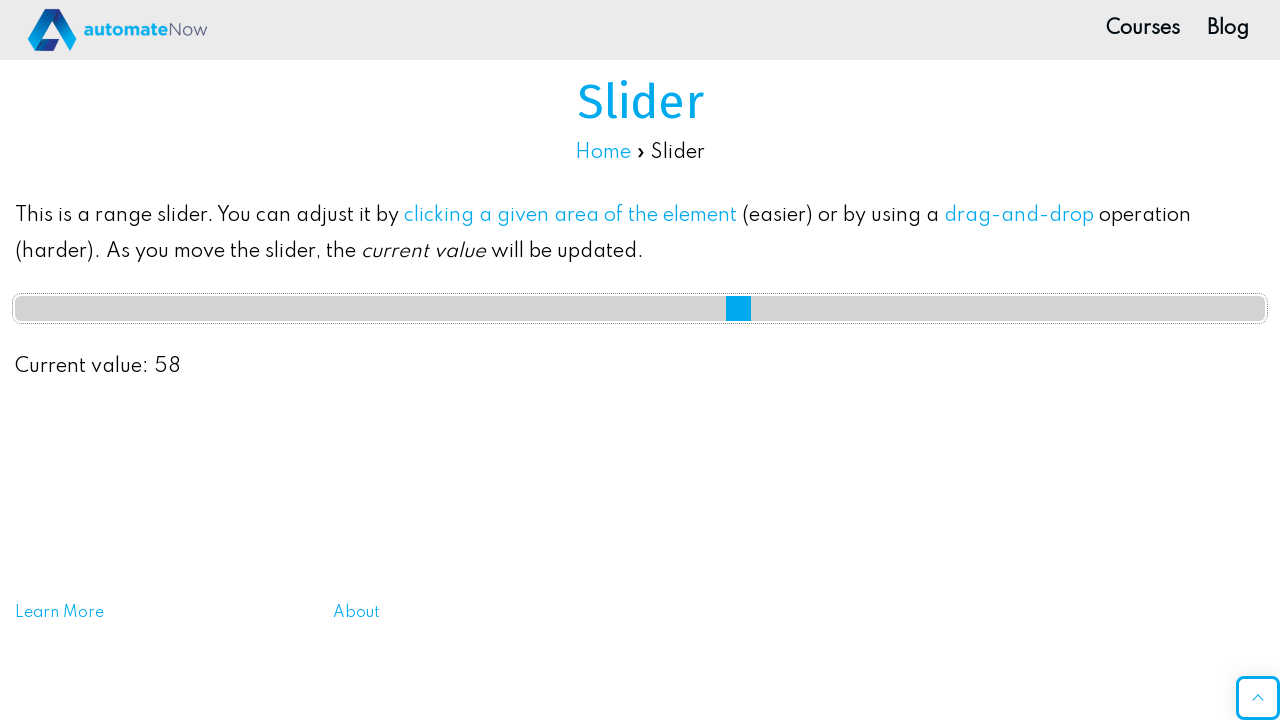

Located value display element
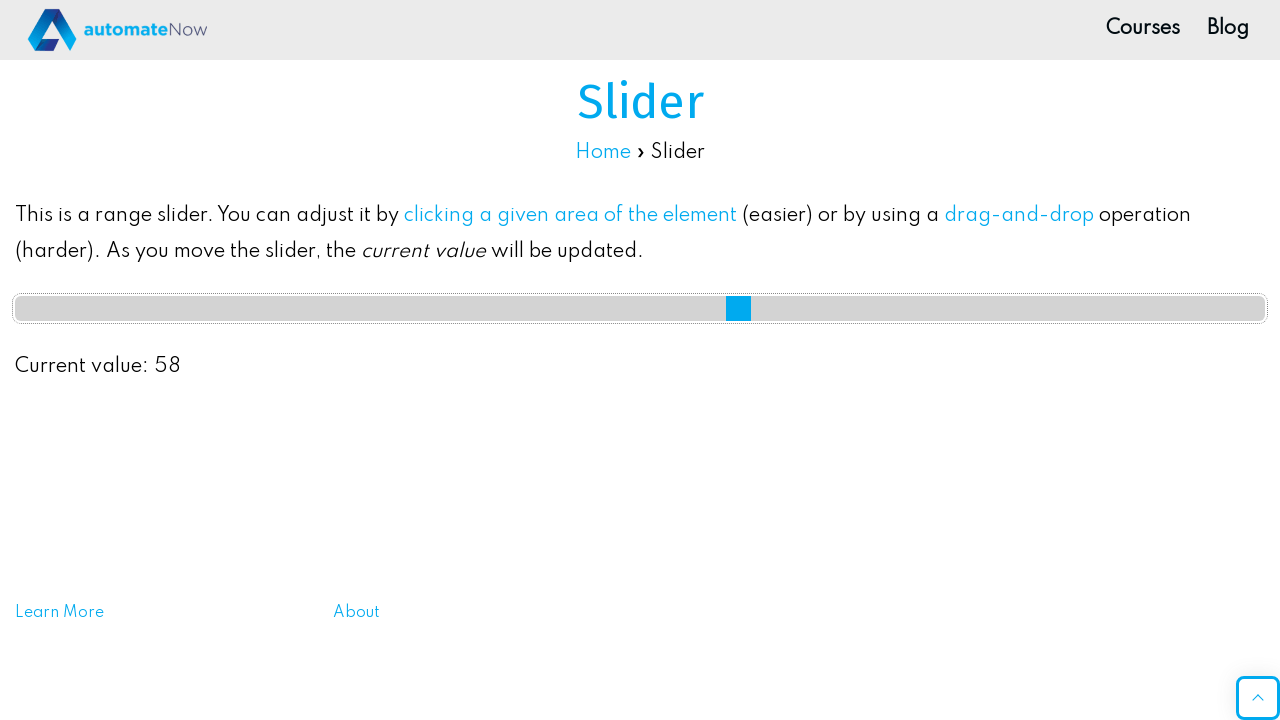

Value element is visible, slider value has been updated
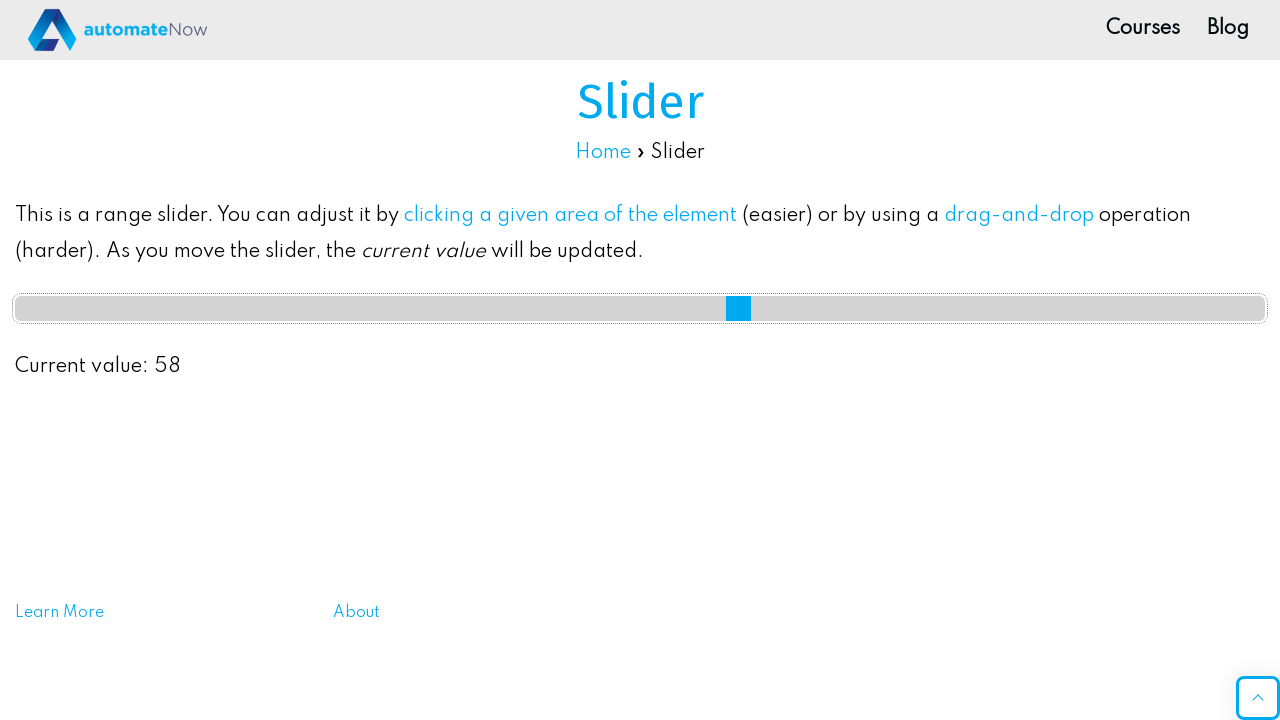

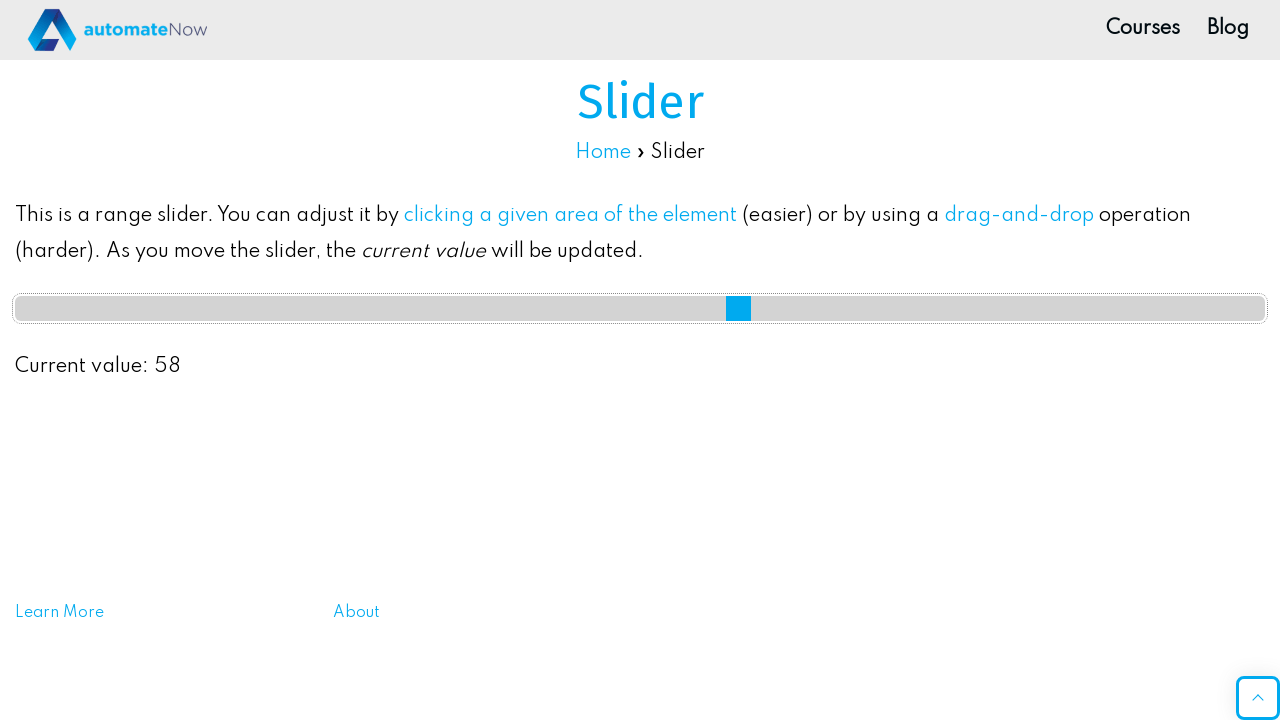